Fills out a form with full name, email, and addresses, then submits and verifies the results are displayed correctly

Starting URL: http://demoqa.com/text-box

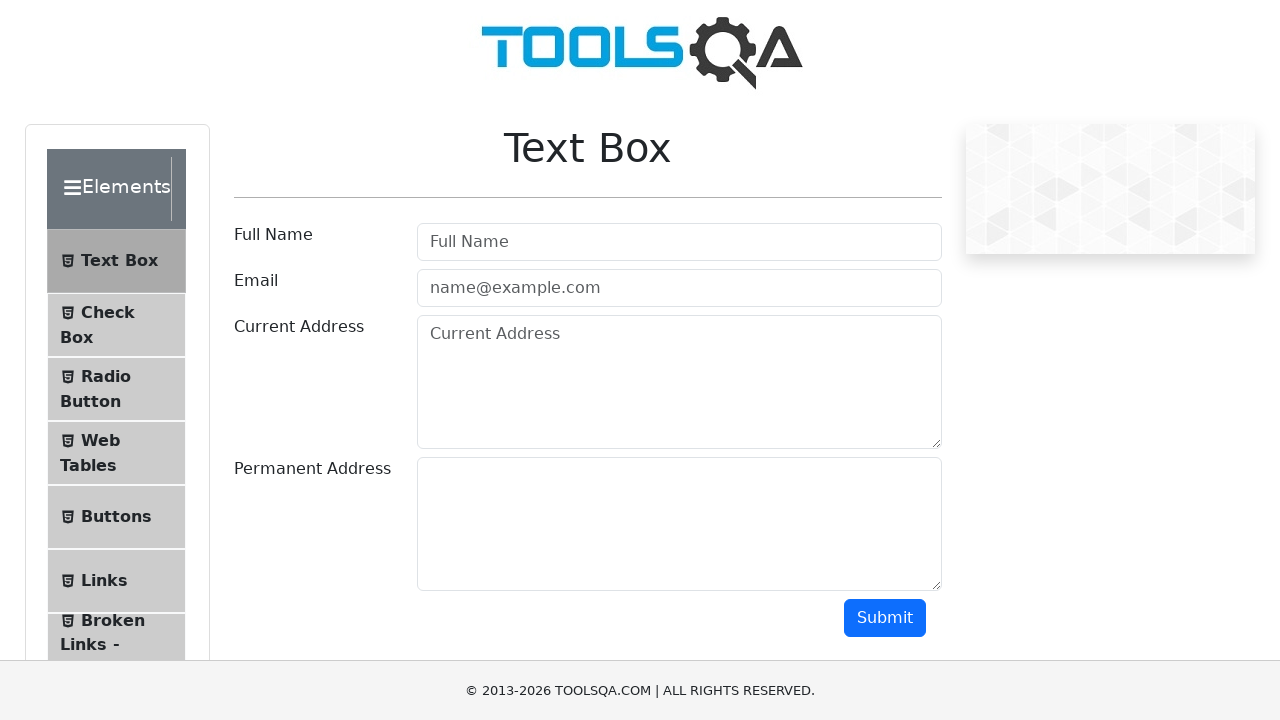

Filled in Full Name field with 'Automation' on input[placeholder='Full Name']
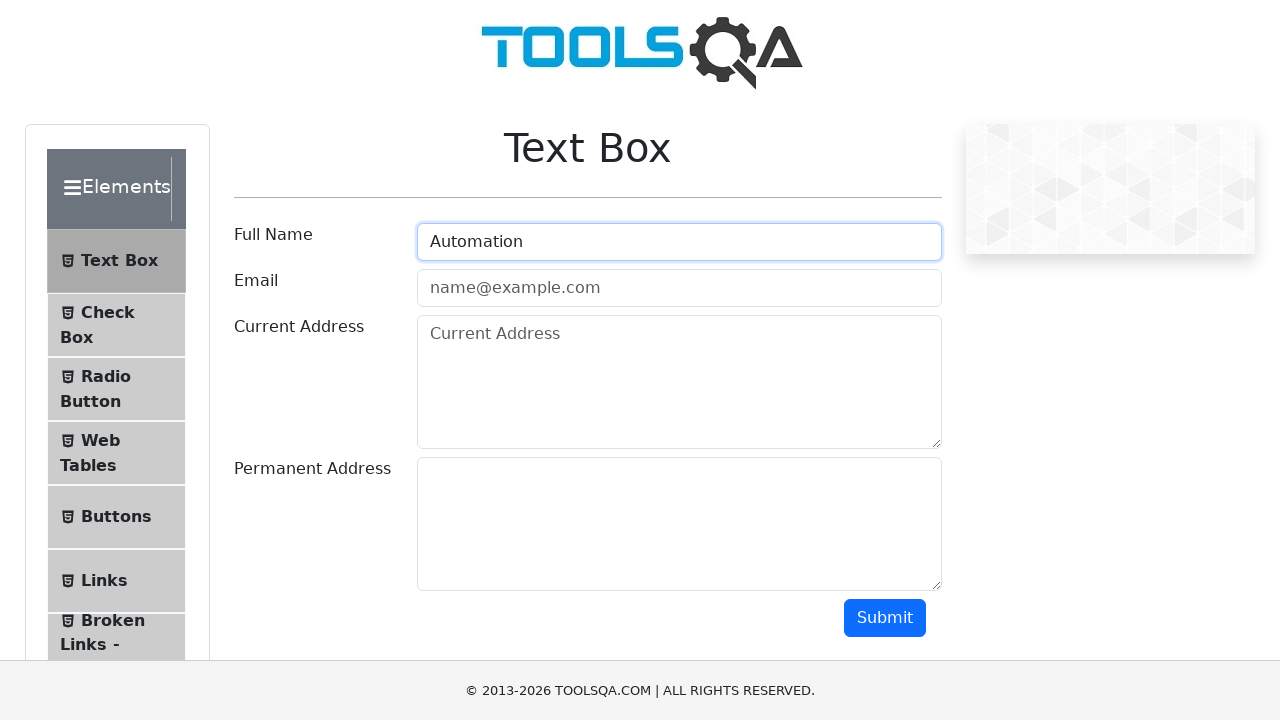

Filled in email field with 'Testing@gmail.com' on input[placeholder='name@example.com']
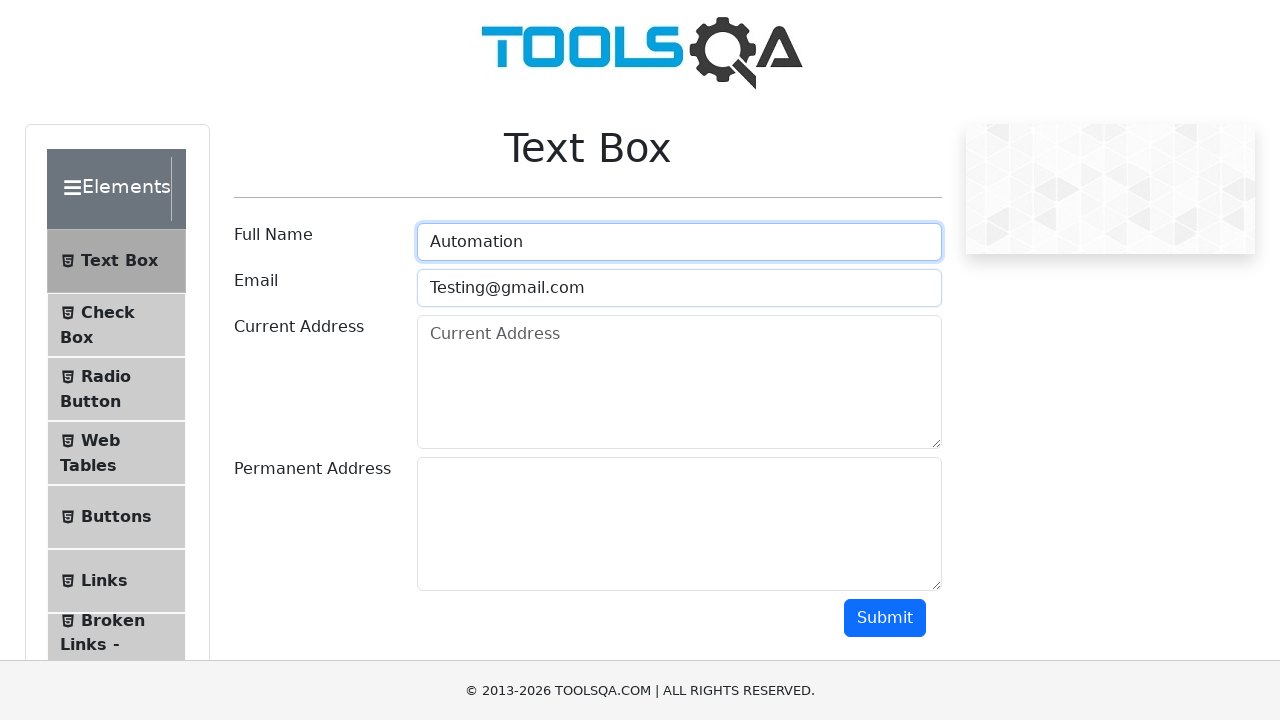

Filled in Current Address field with 'Testing Current Address' on textarea[placeholder='Current Address']
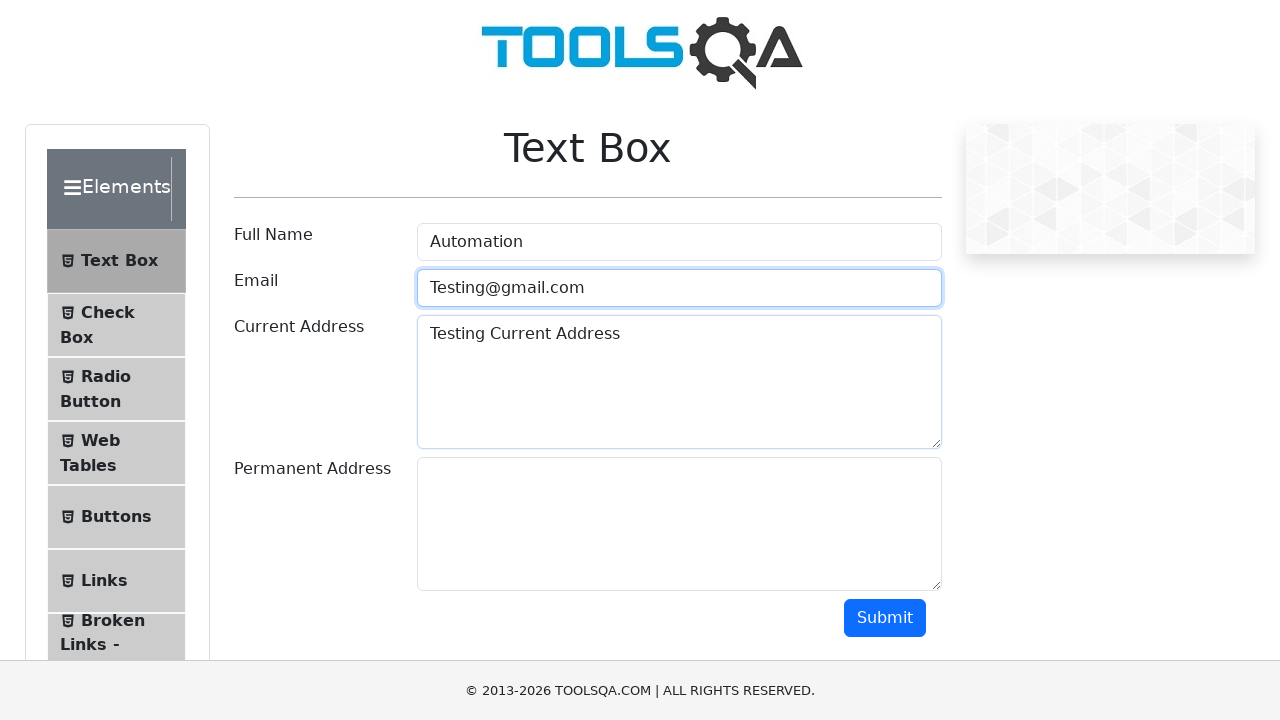

Filled in Permanent Address field with 'Testing Permanent Address' on #permanentAddress
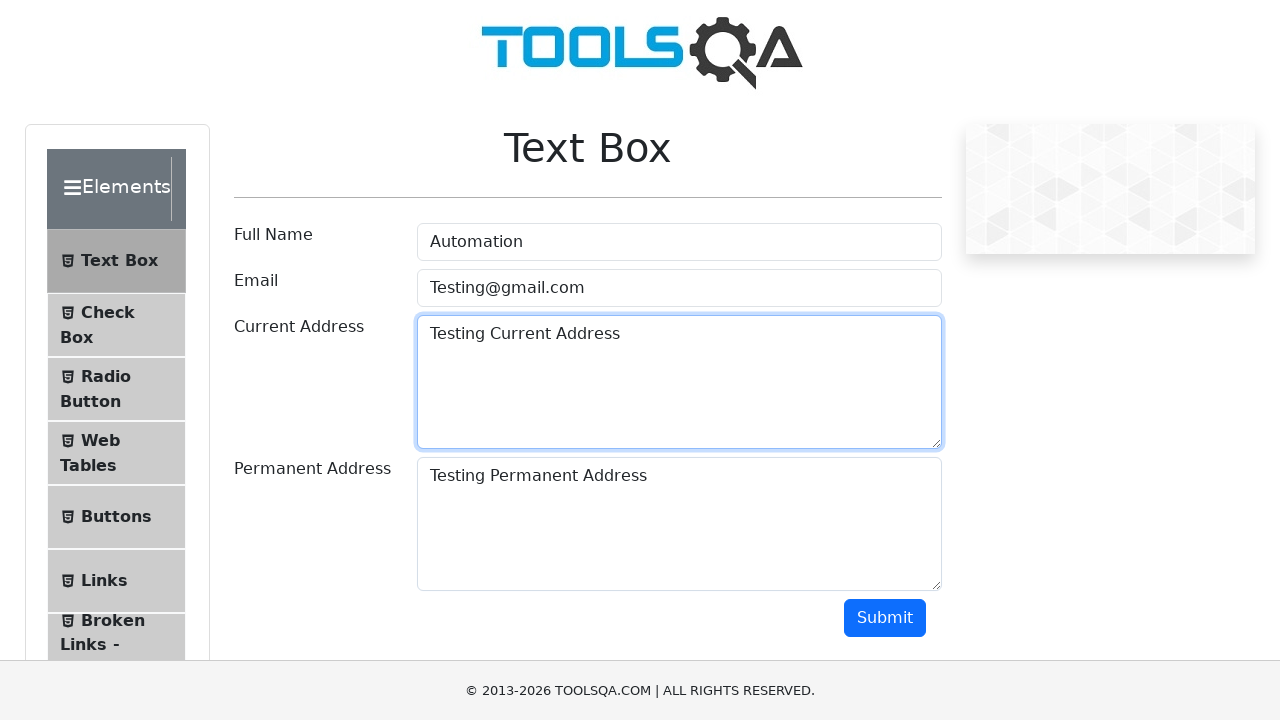

Clicked submit button to submit the form at (885, 618) on button.btn.btn-primary
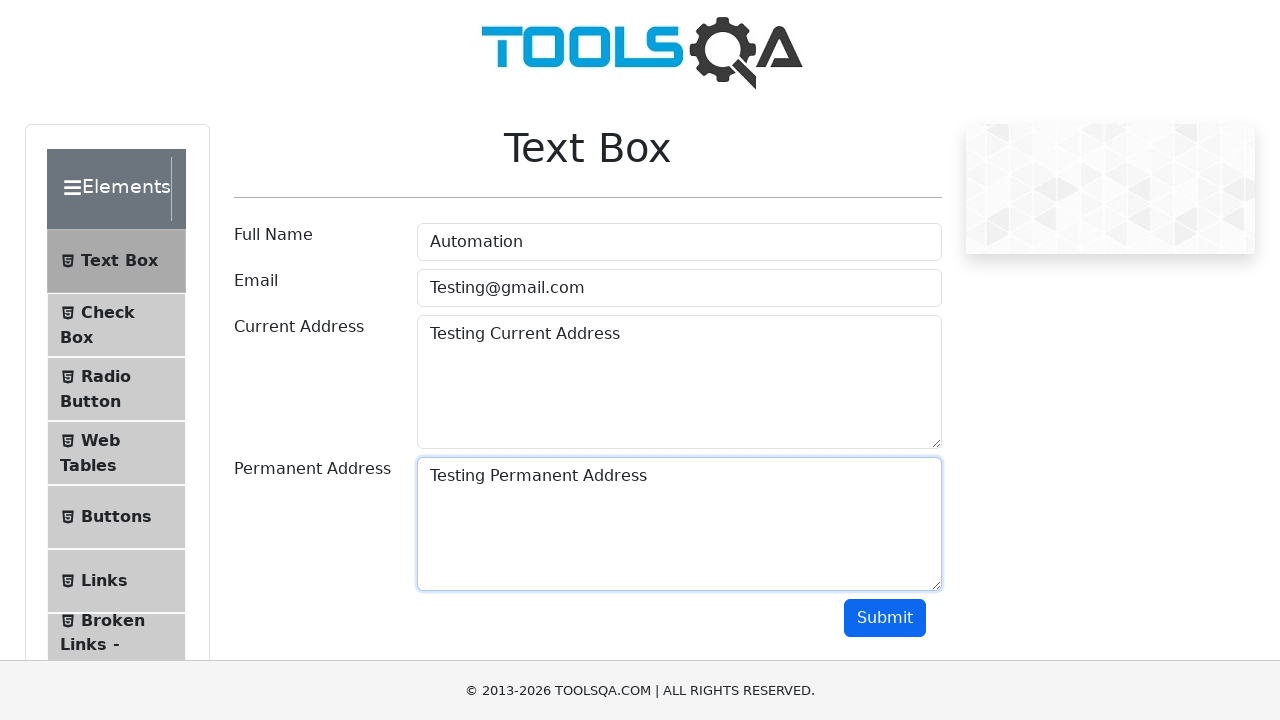

Form results loaded and name field is visible
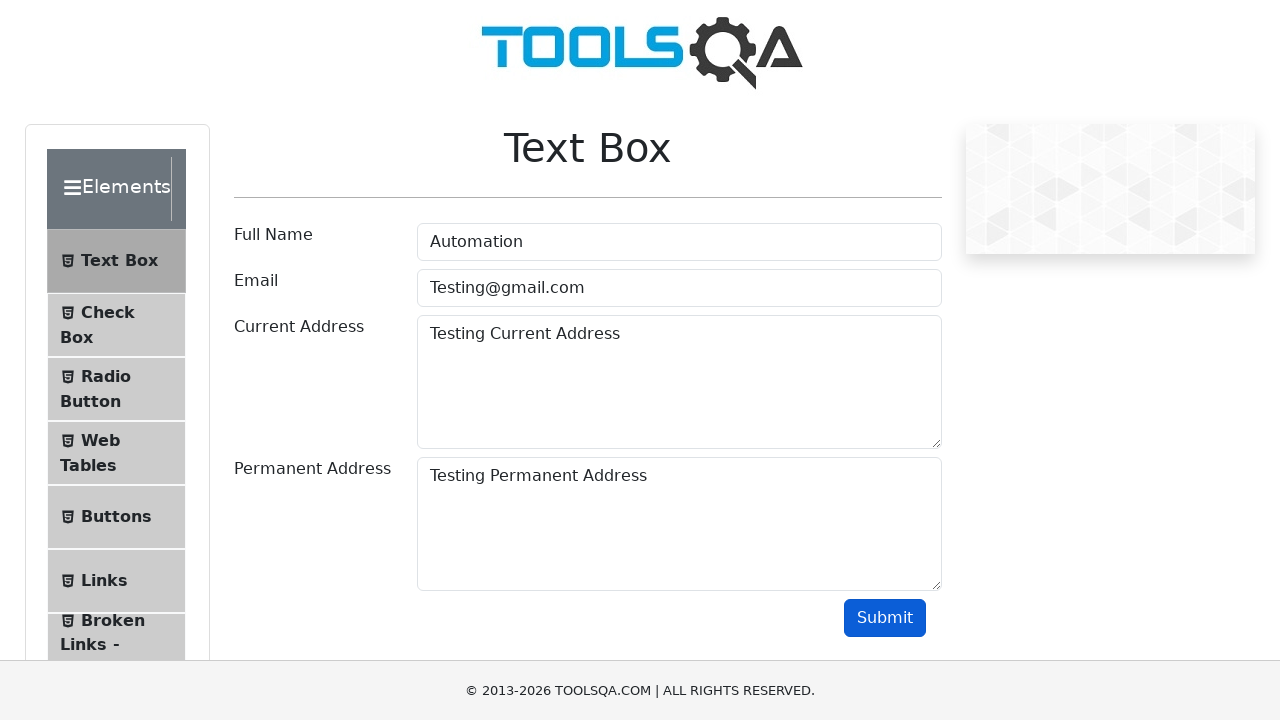

Verified that submitted name 'Automation' is displayed in results
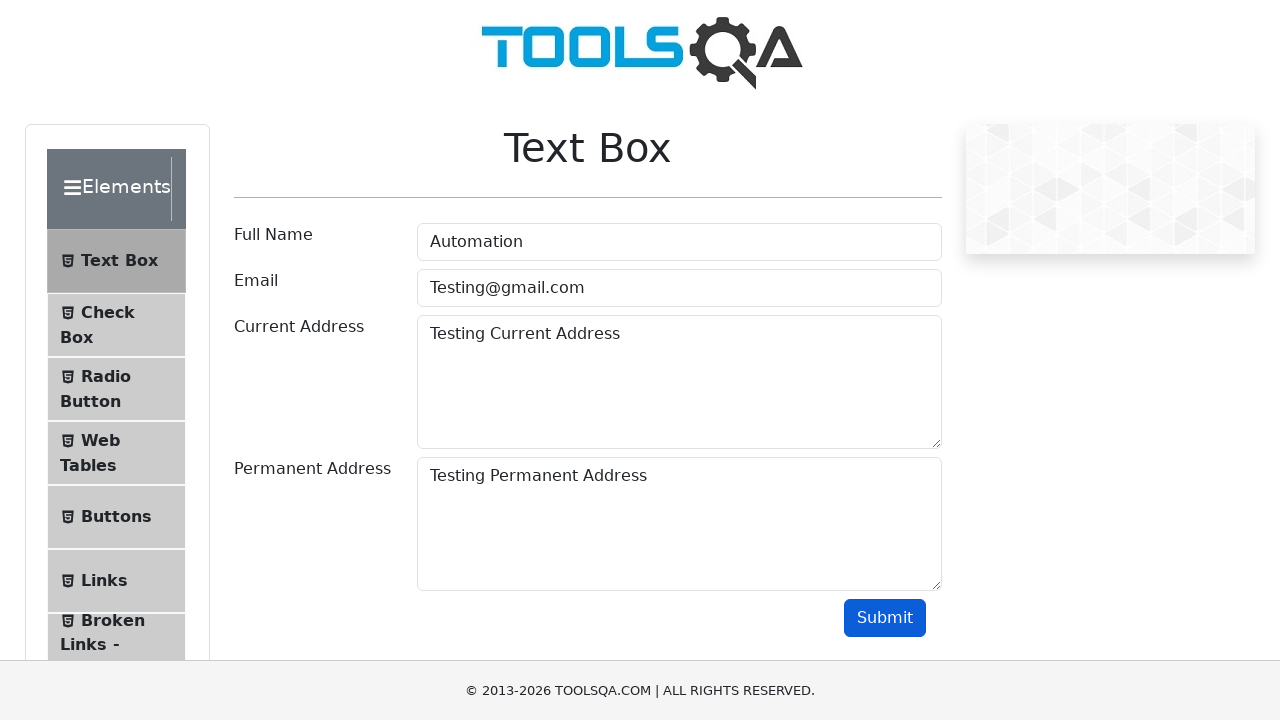

Verified that submitted email 'Testing' is displayed in results
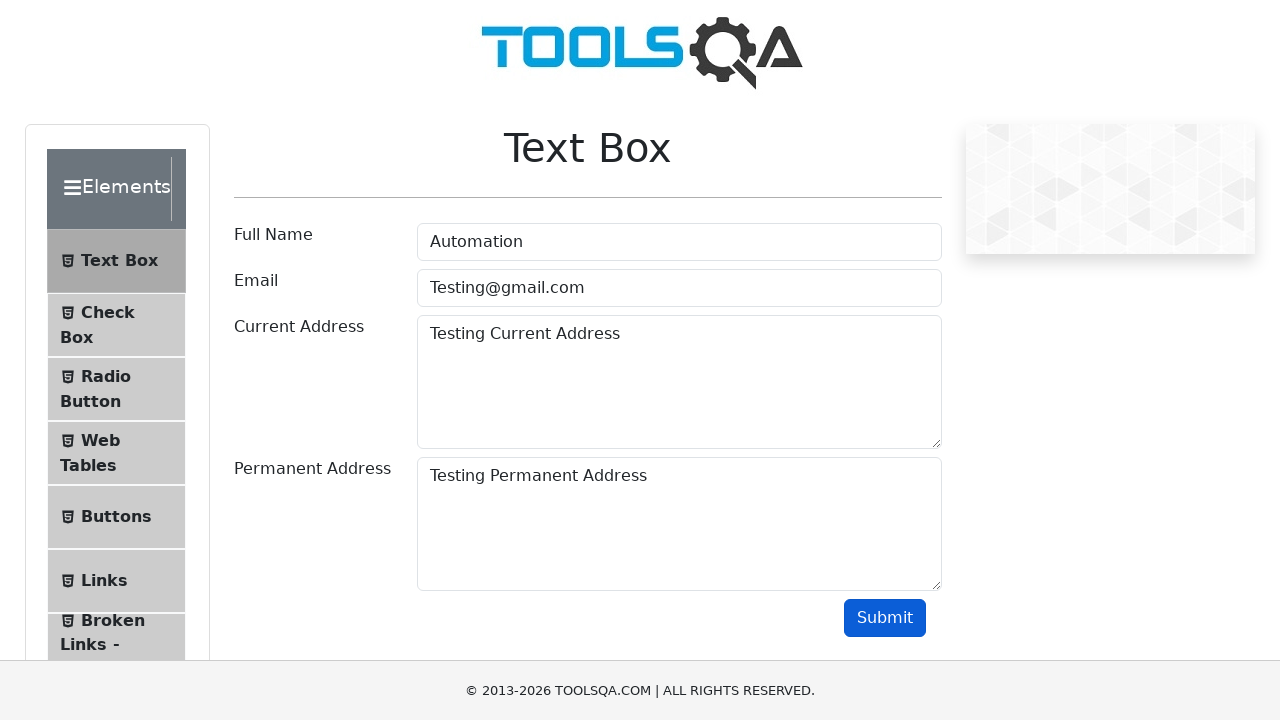

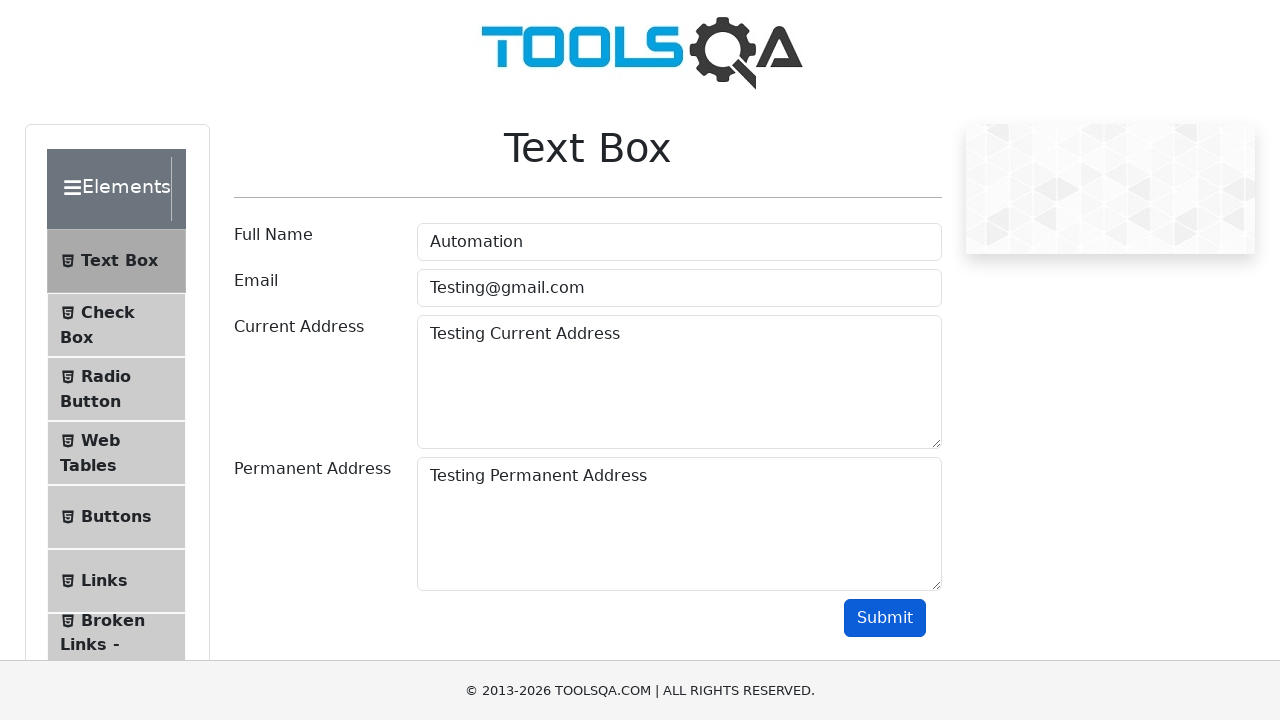